Tests marking all todo items as completed using the toggle-all checkbox

Starting URL: https://demo.playwright.dev/todomvc

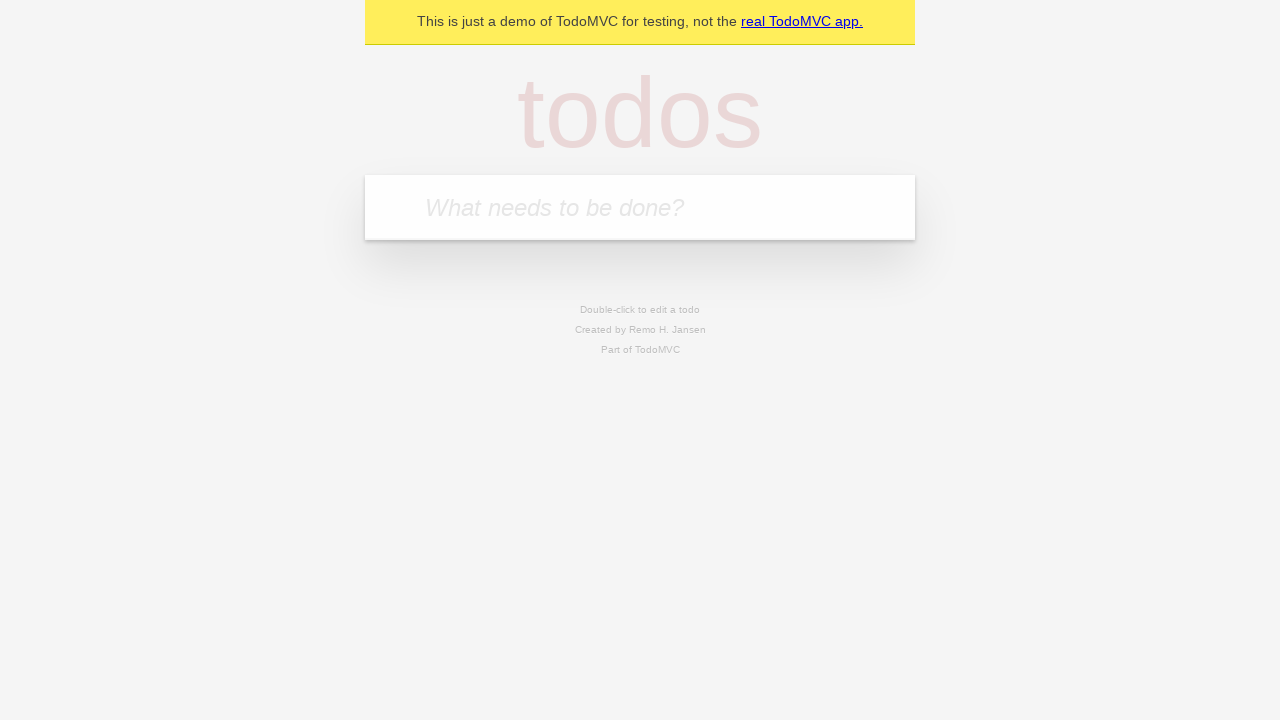

Filled todo input with 'buy some cheese' on internal:attr=[placeholder="What needs to be done?"i]
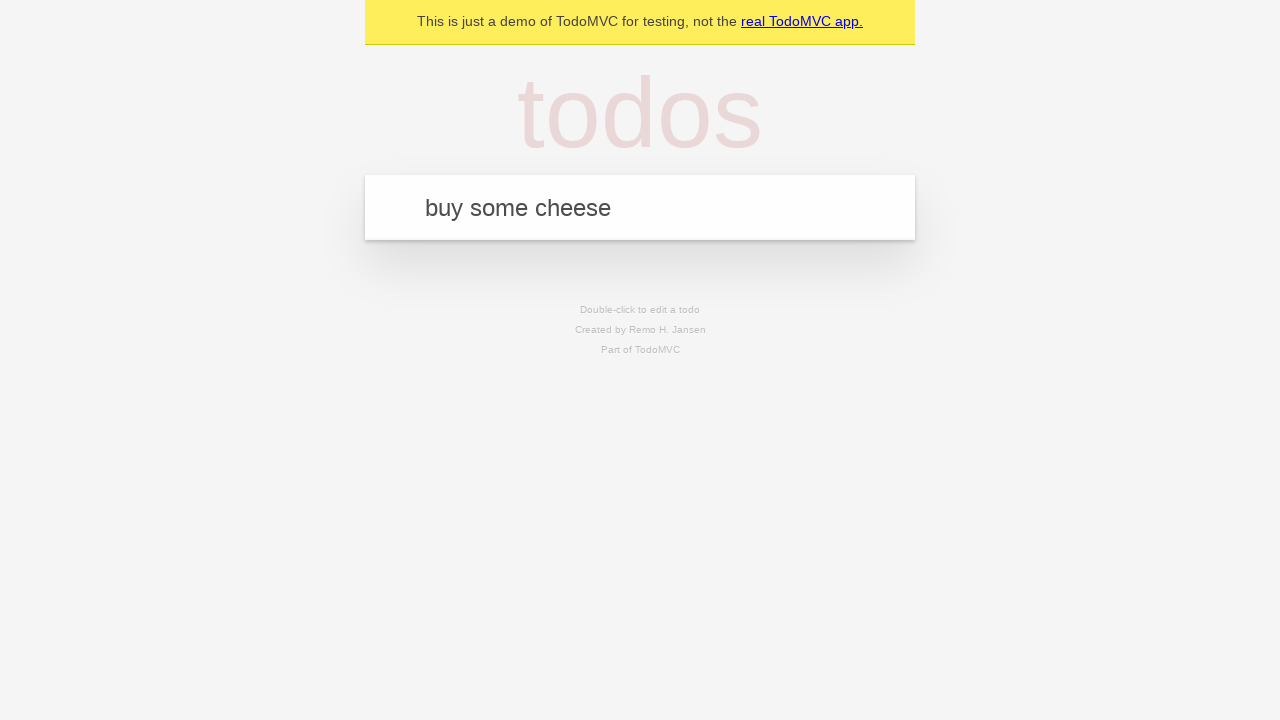

Pressed Enter to add todo 'buy some cheese' on internal:attr=[placeholder="What needs to be done?"i]
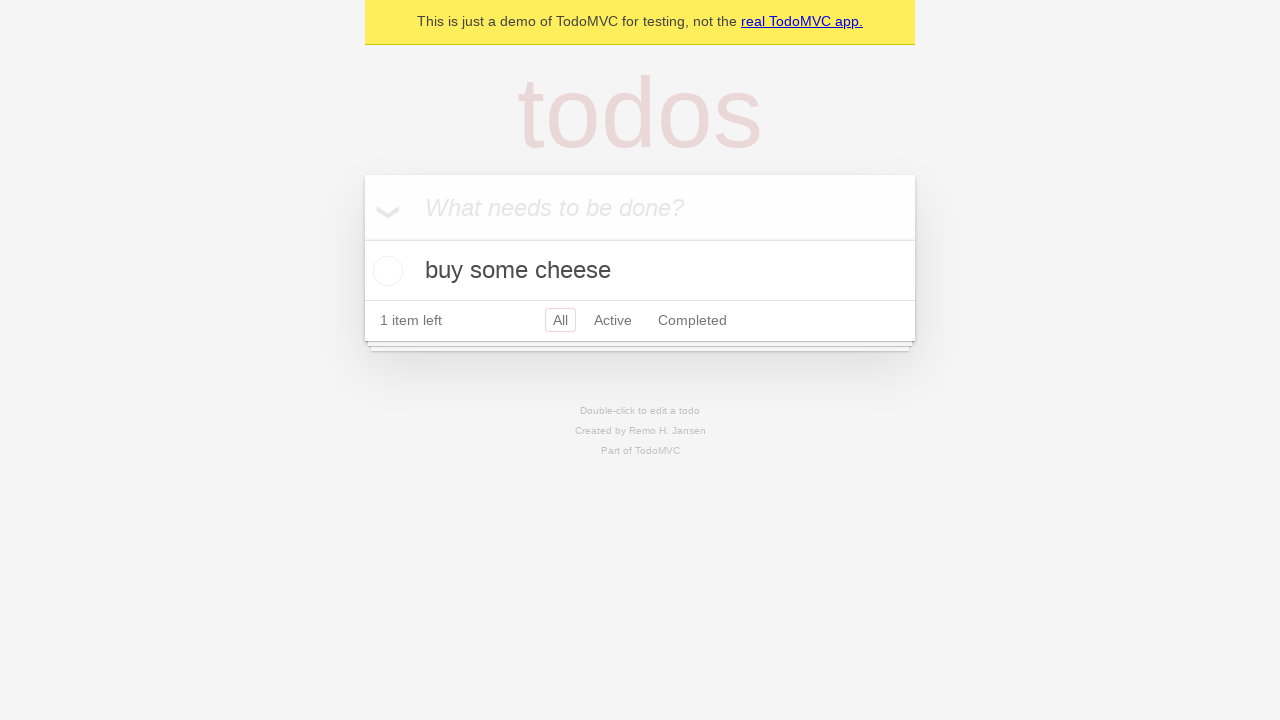

Filled todo input with 'feed the cat' on internal:attr=[placeholder="What needs to be done?"i]
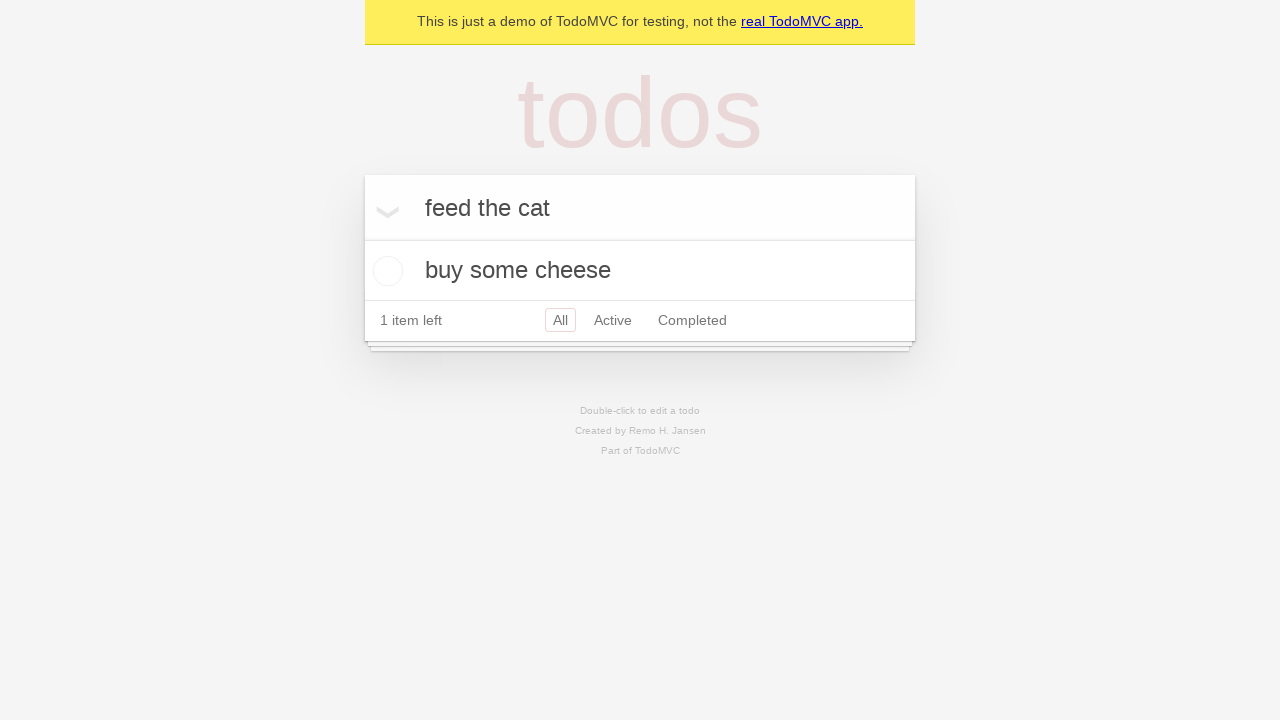

Pressed Enter to add todo 'feed the cat' on internal:attr=[placeholder="What needs to be done?"i]
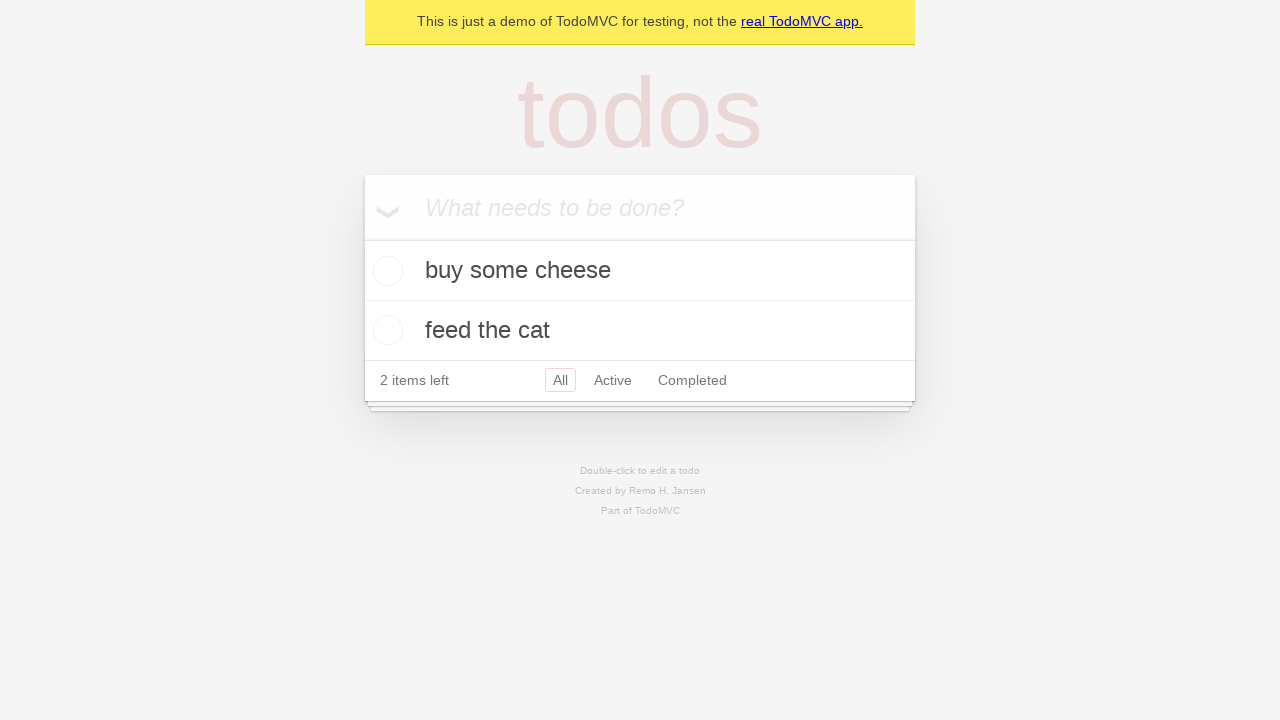

Filled todo input with 'book a doctors appointment' on internal:attr=[placeholder="What needs to be done?"i]
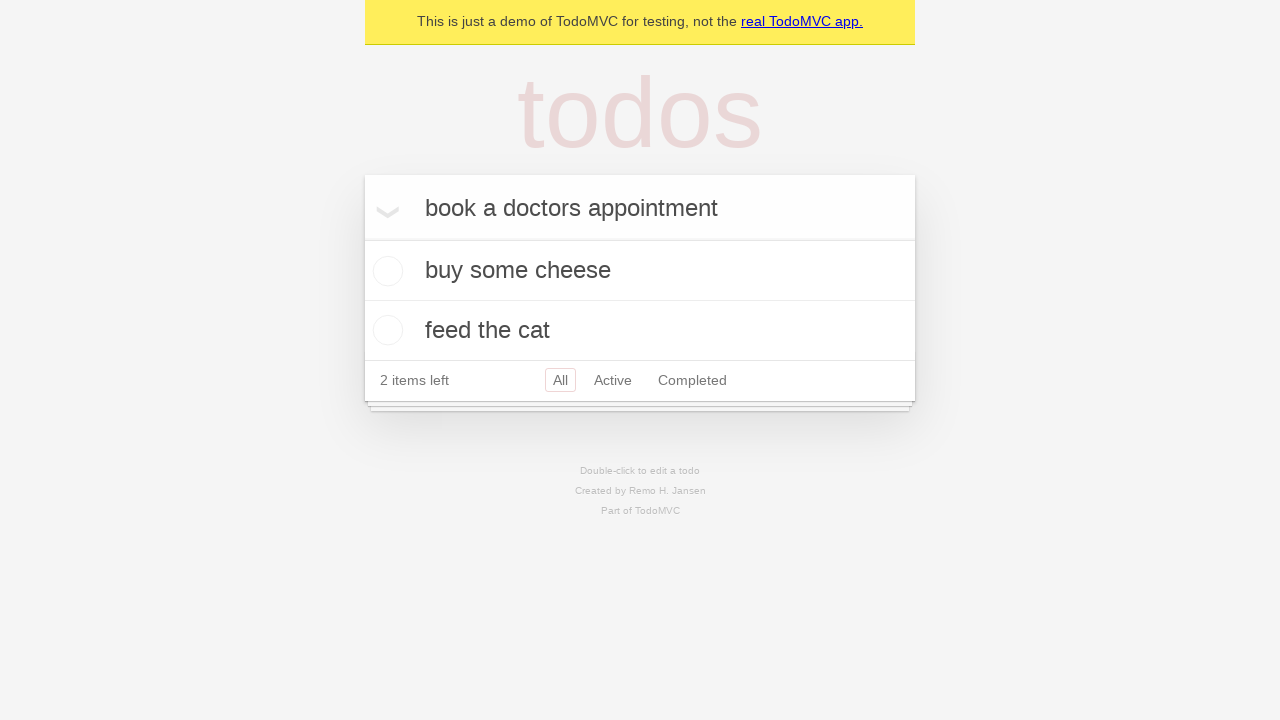

Pressed Enter to add todo 'book a doctors appointment' on internal:attr=[placeholder="What needs to be done?"i]
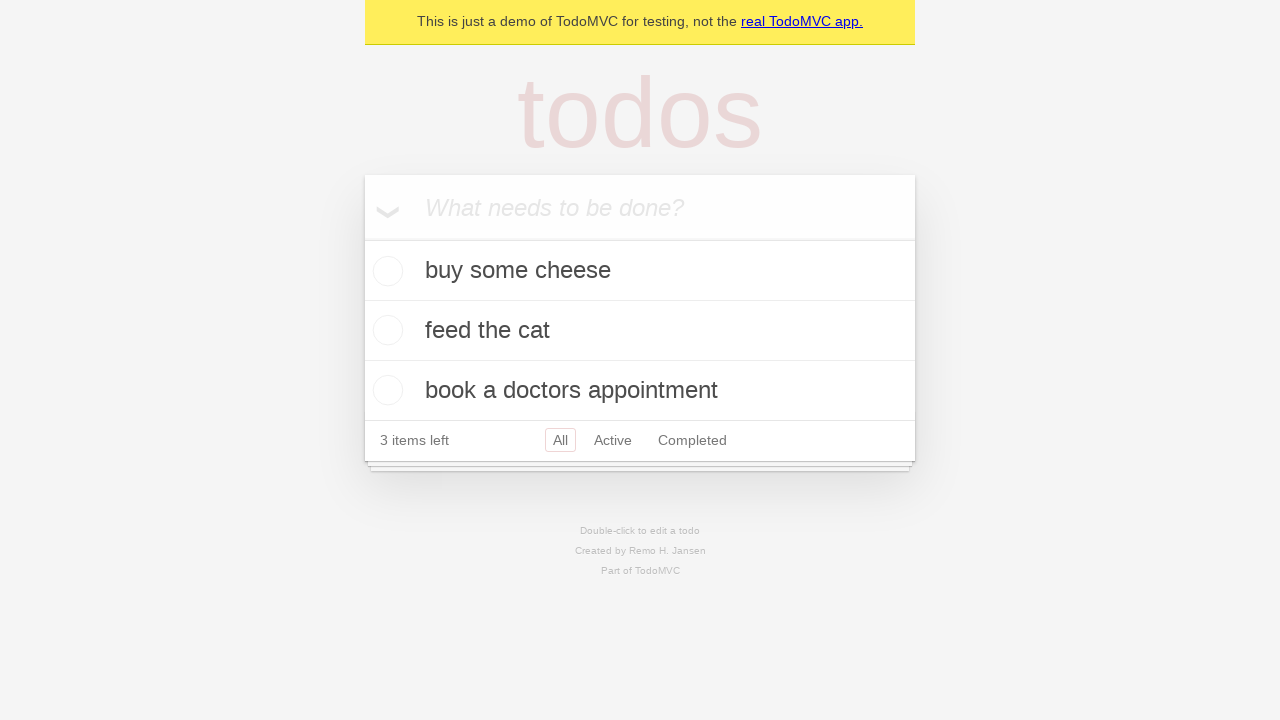

Clicked 'Mark all as complete' checkbox at (362, 238) on internal:label="Mark all as complete"i
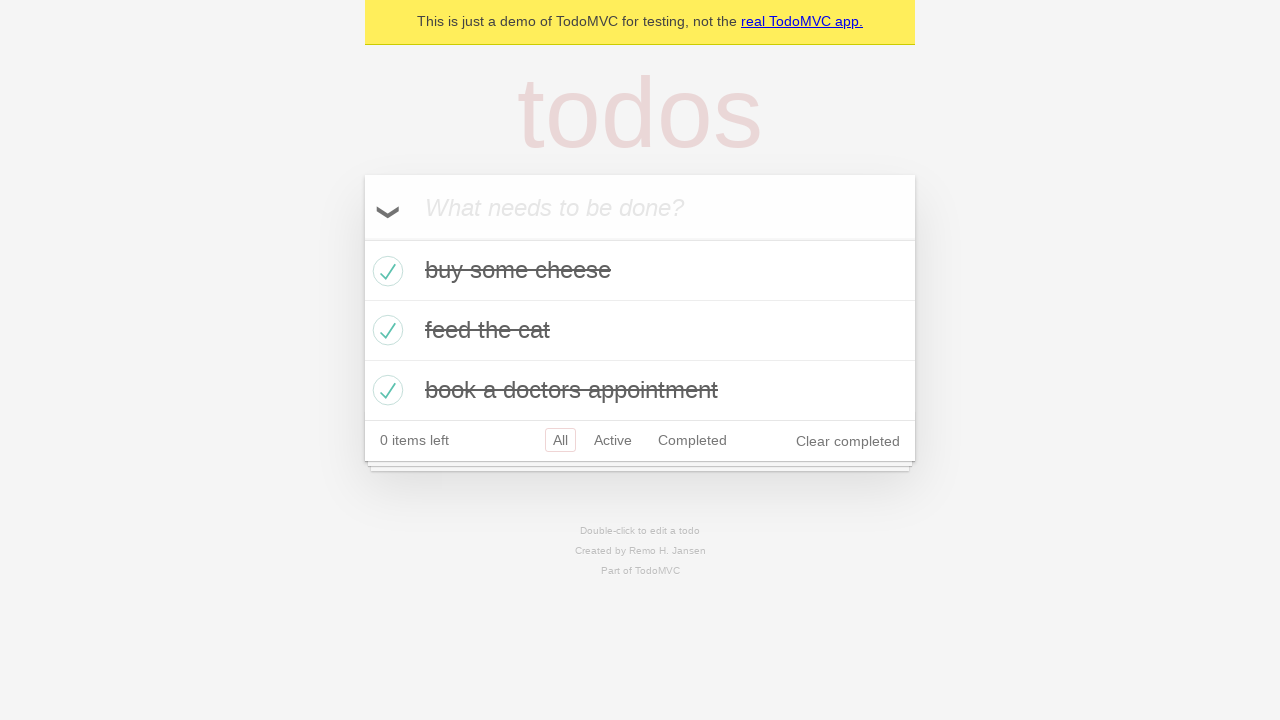

Verified all todo items are marked as completed
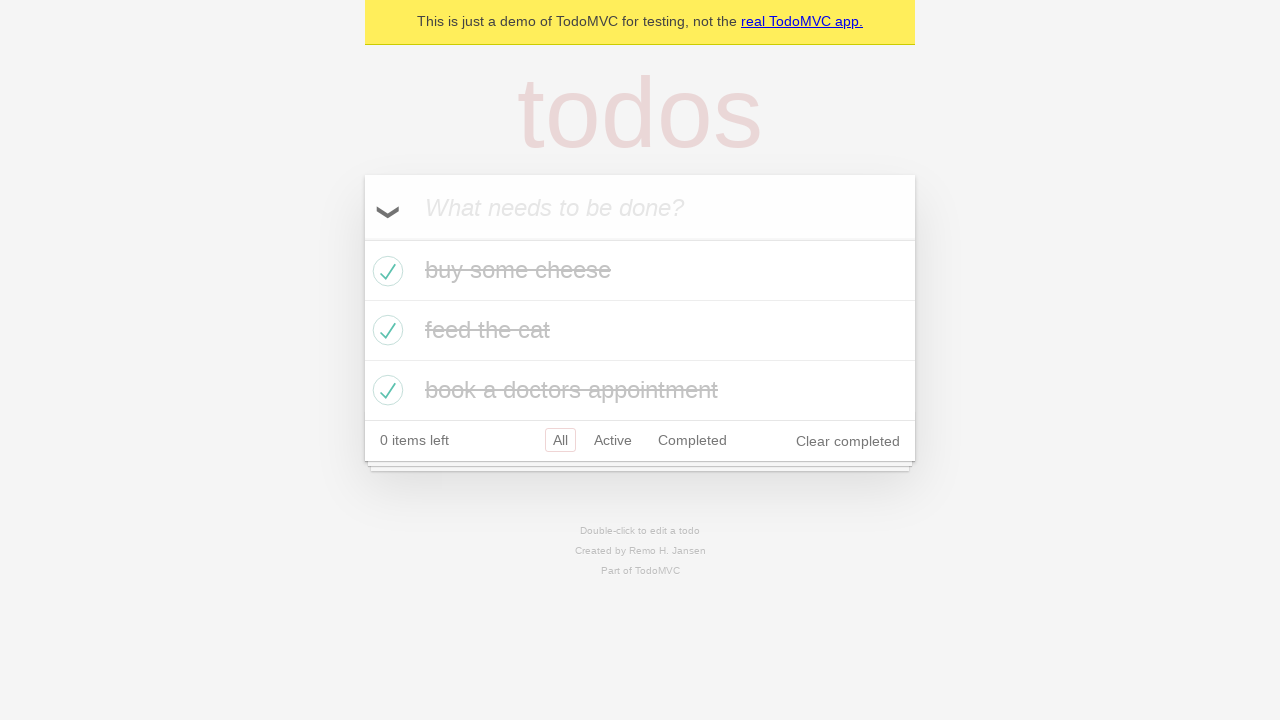

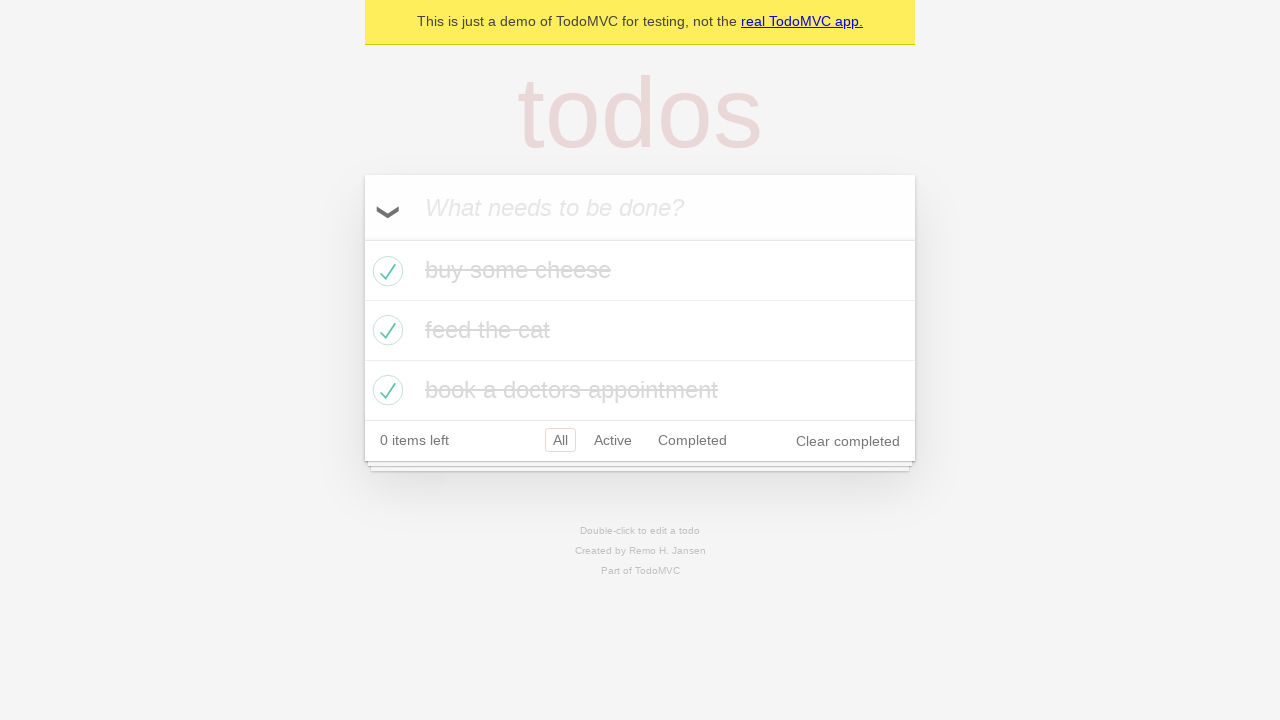